Tests iframe handling by navigating to W3Schools JavaScript tryit editor, switching to the result iframe, and clicking the "Display Date and Time" button.

Starting URL: https://www.w3schools.com/js/tryit.asp?filename=tryjs_myfirst

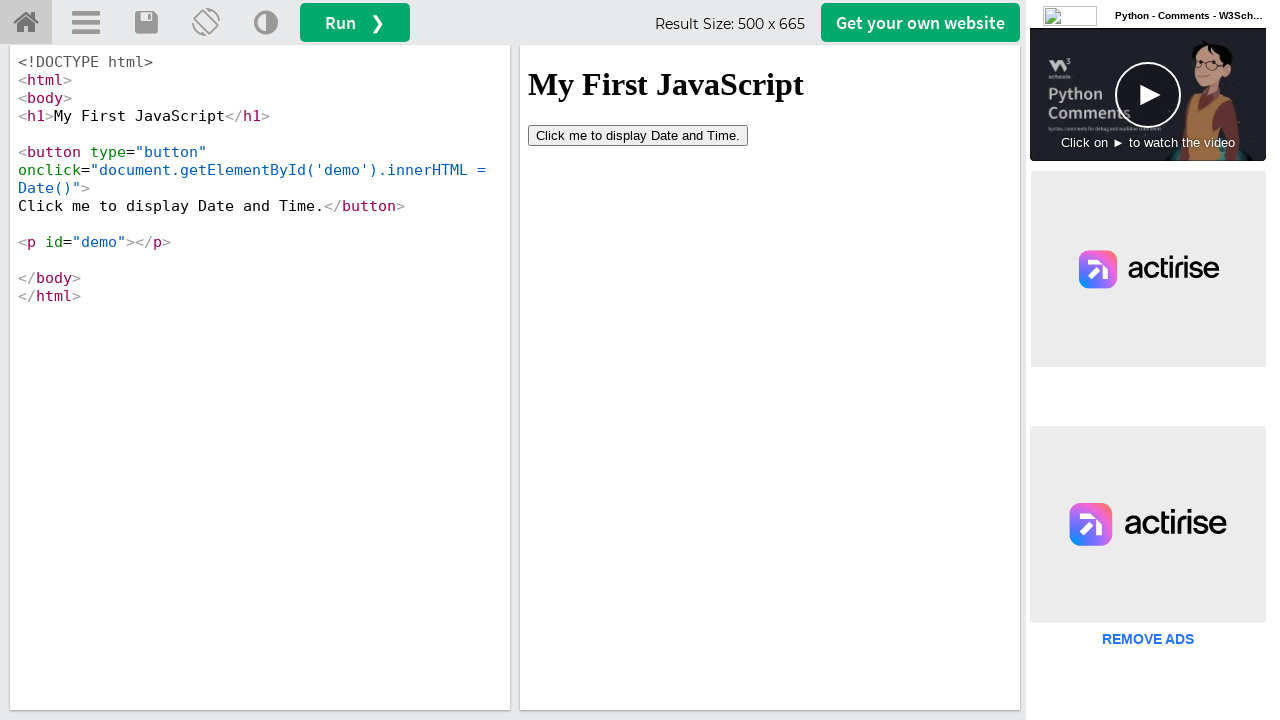

Waited for iframe #iframeResult to be available
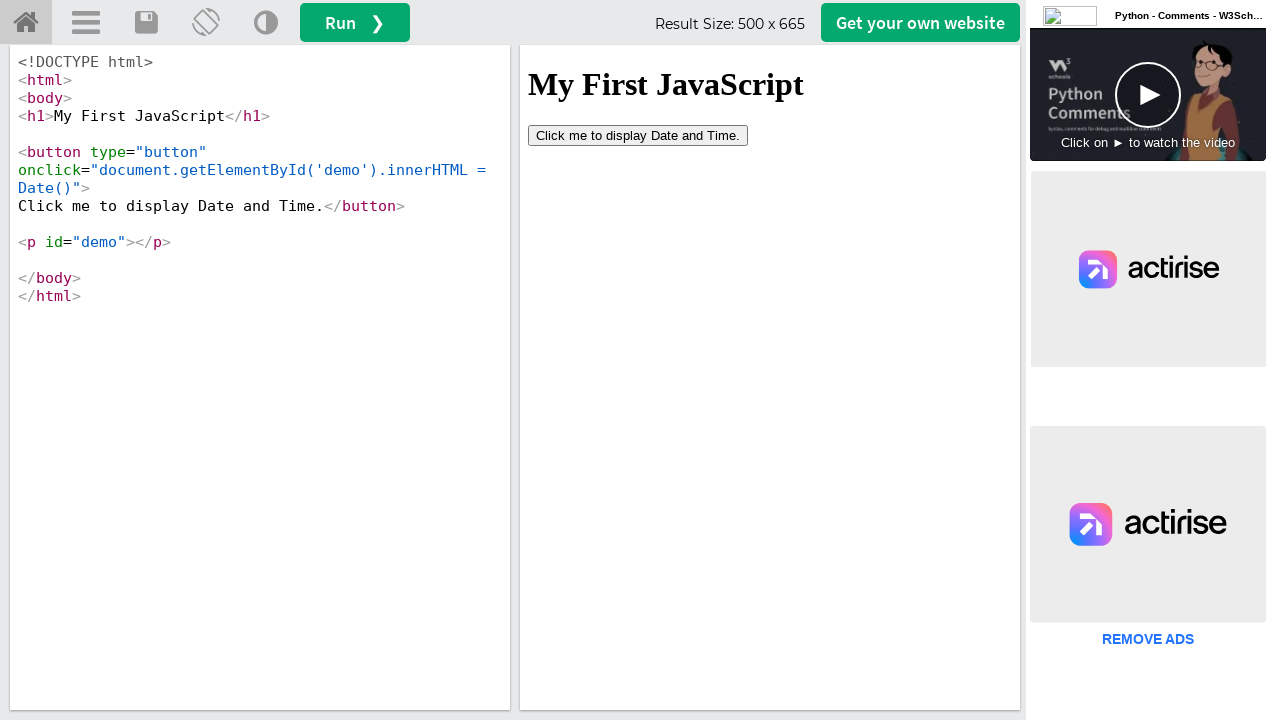

Located the result iframe #iframeResult
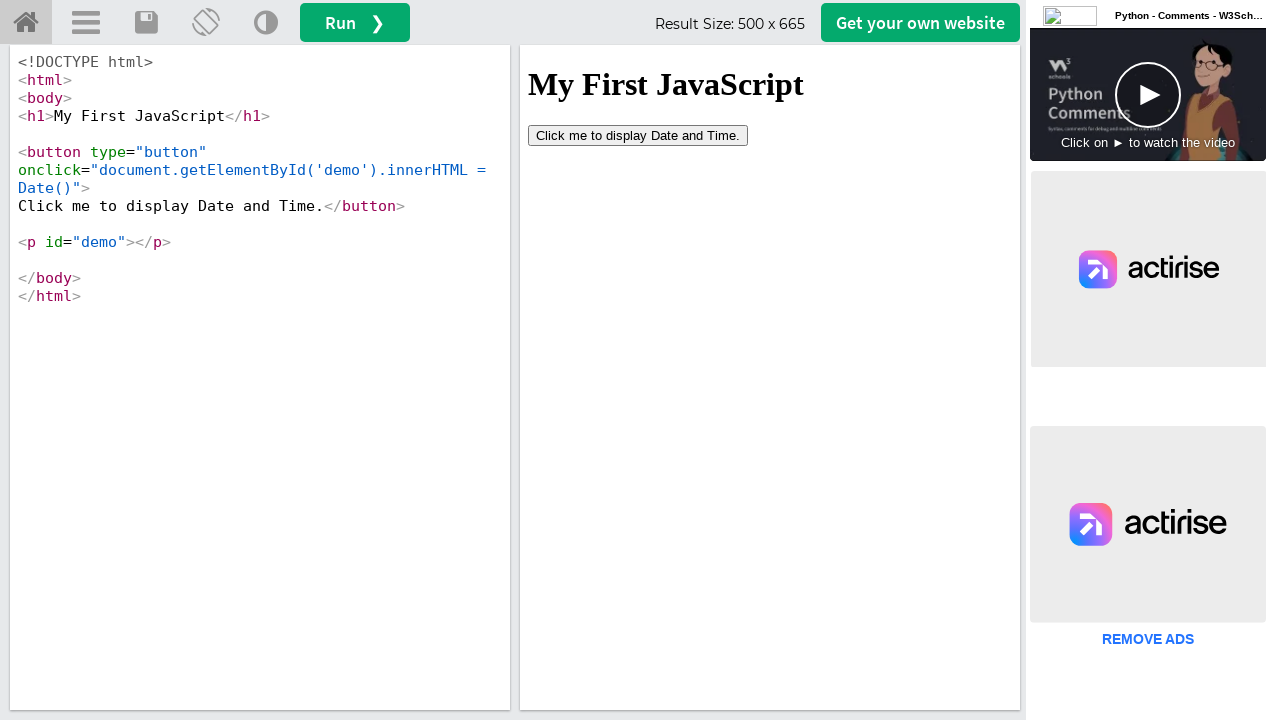

Clicked the 'Display Date and Time' button inside the iframe at (638, 135) on #iframeResult >> internal:control=enter-frame >> button[type='button']
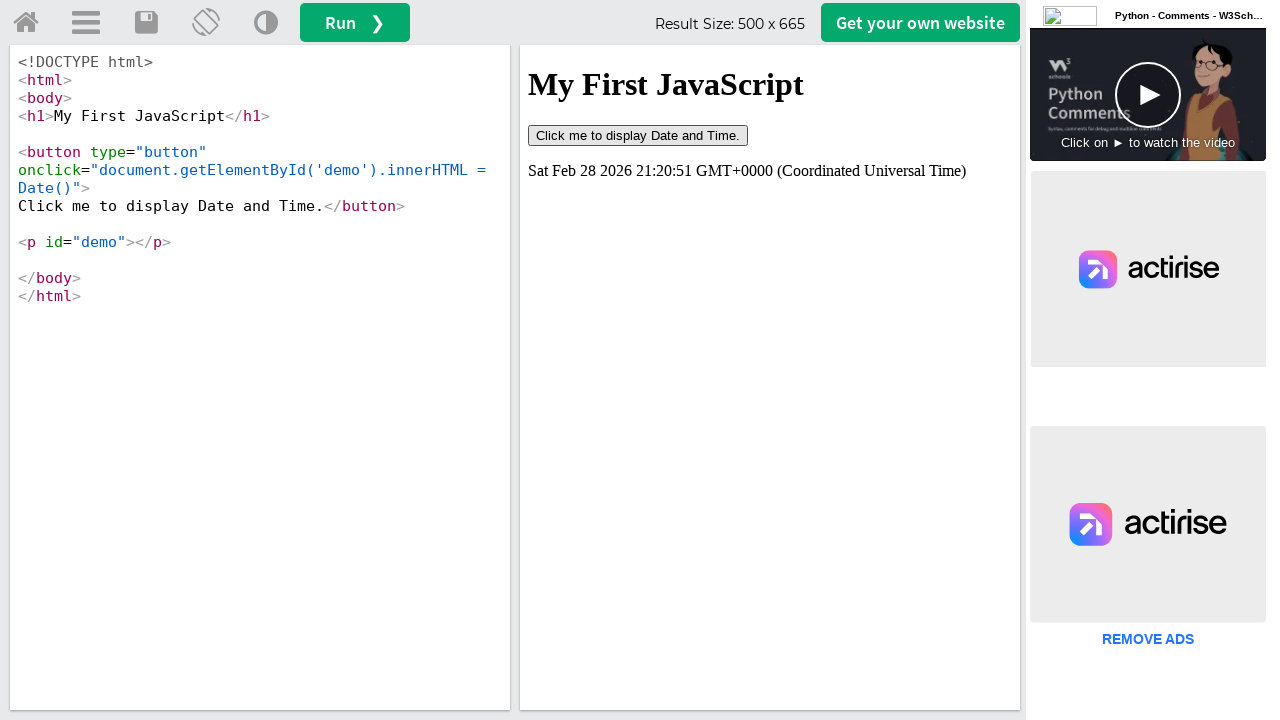

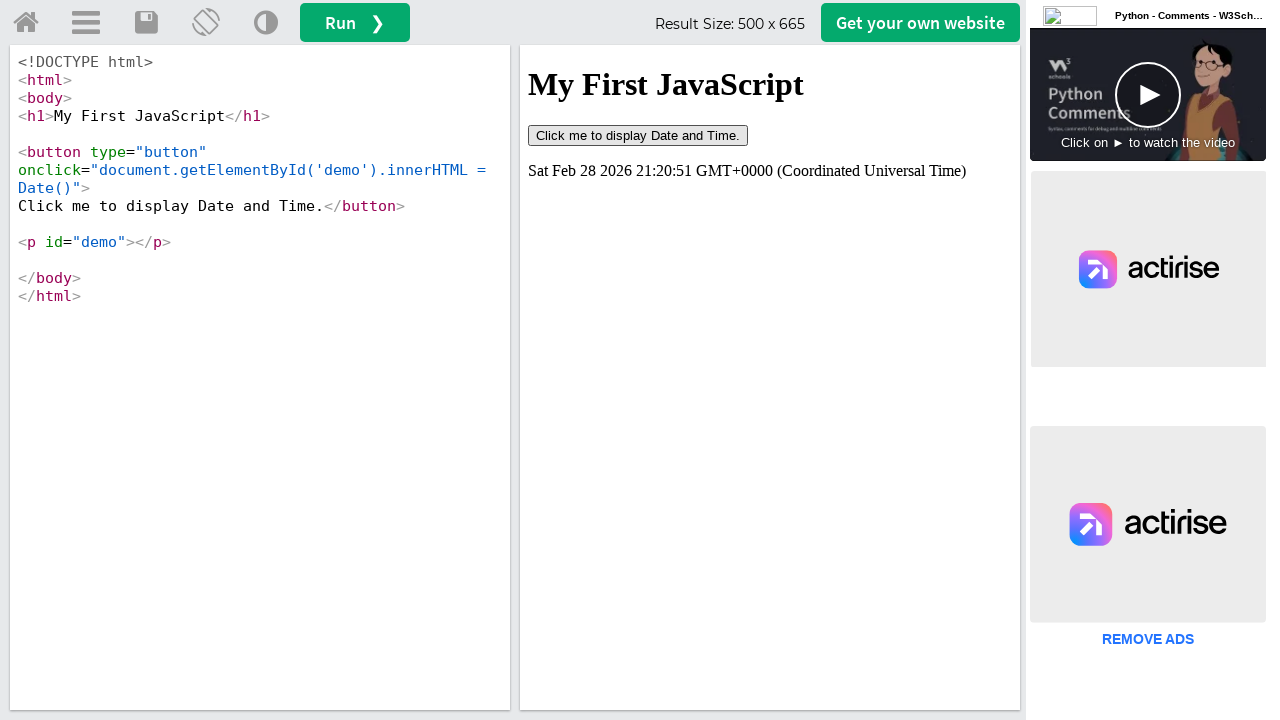